Tests ReactJS custom dropdown by selecting friends from a dropdown menu (Jenny Hess, then Justen Kitsune) and verifying the final selection

Starting URL: https://react.semantic-ui.com/maximize/dropdown-example-selection/

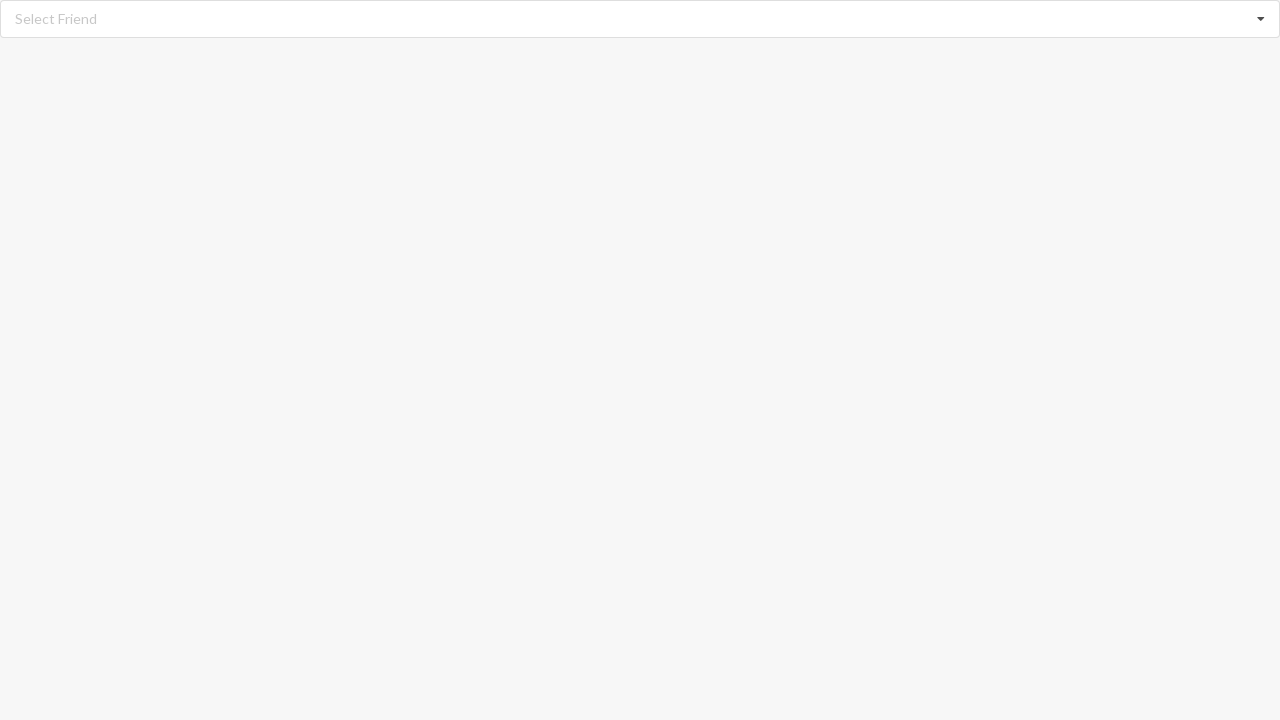

Clicked dropdown to open menu at (640, 19) on div.dropdown
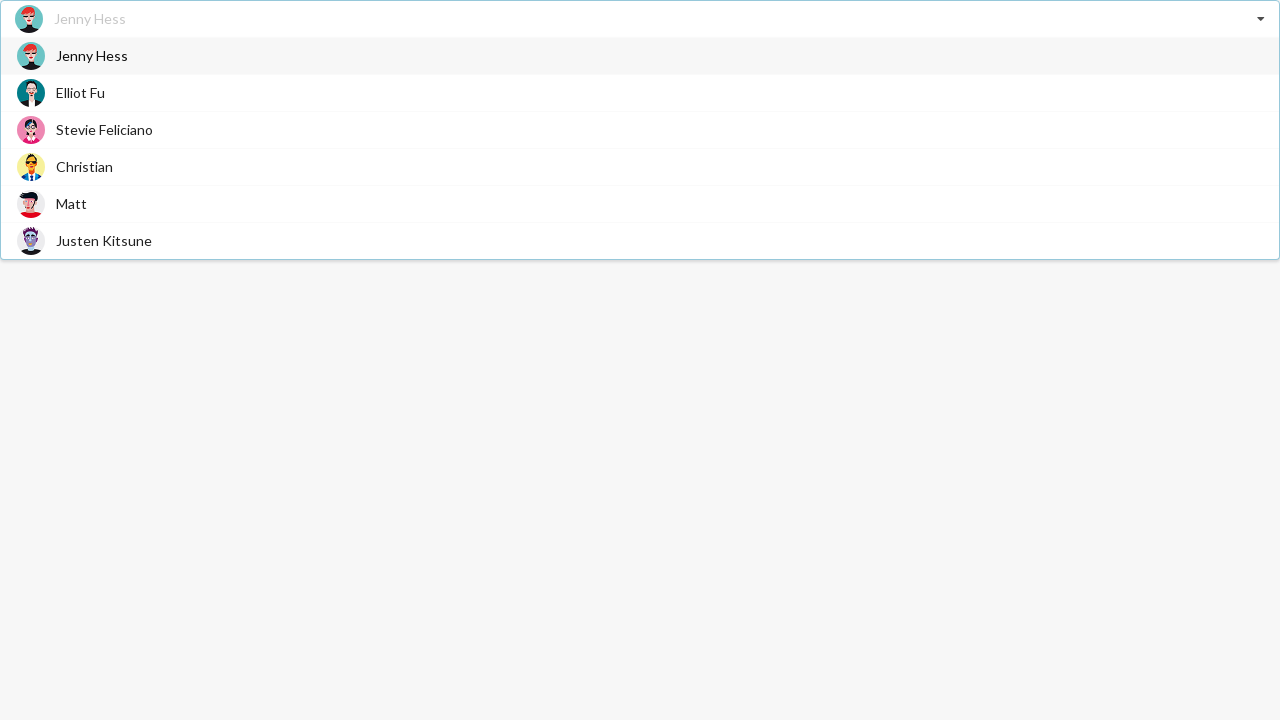

Dropdown menu items loaded
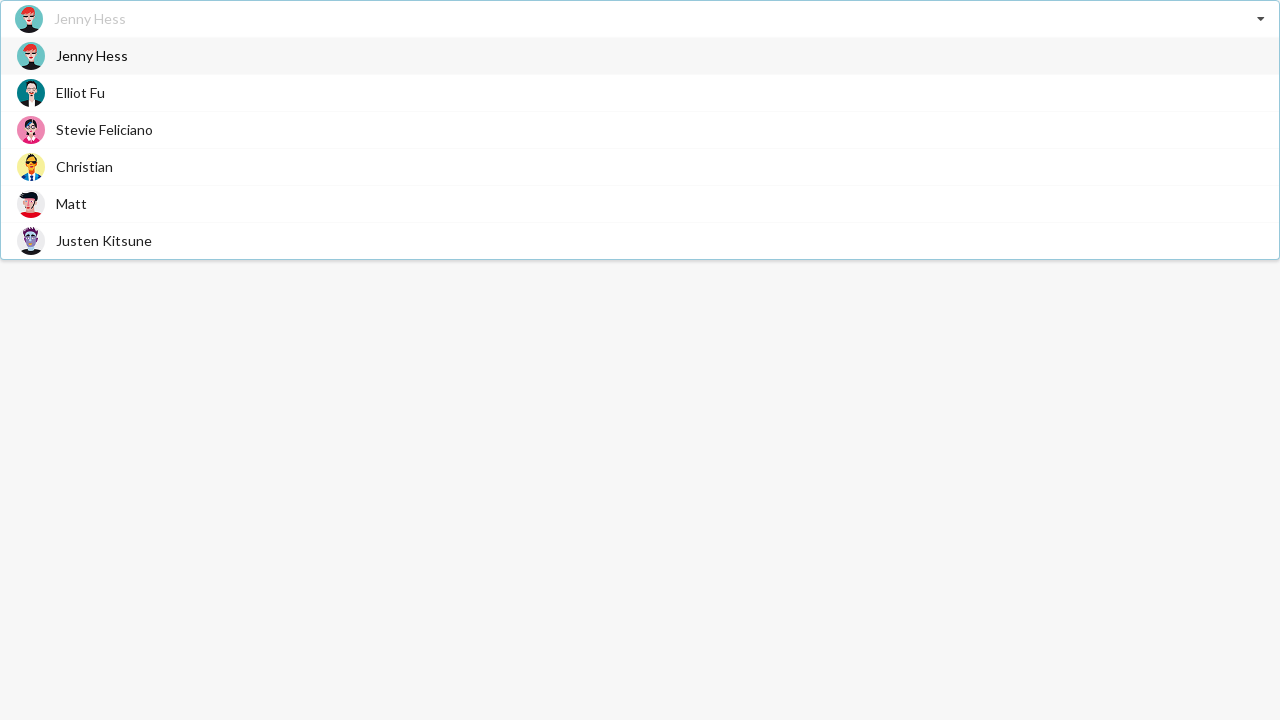

Selected 'Jenny Hess' from dropdown at (92, 56) on div.item>span.text:has-text('Jenny Hess')
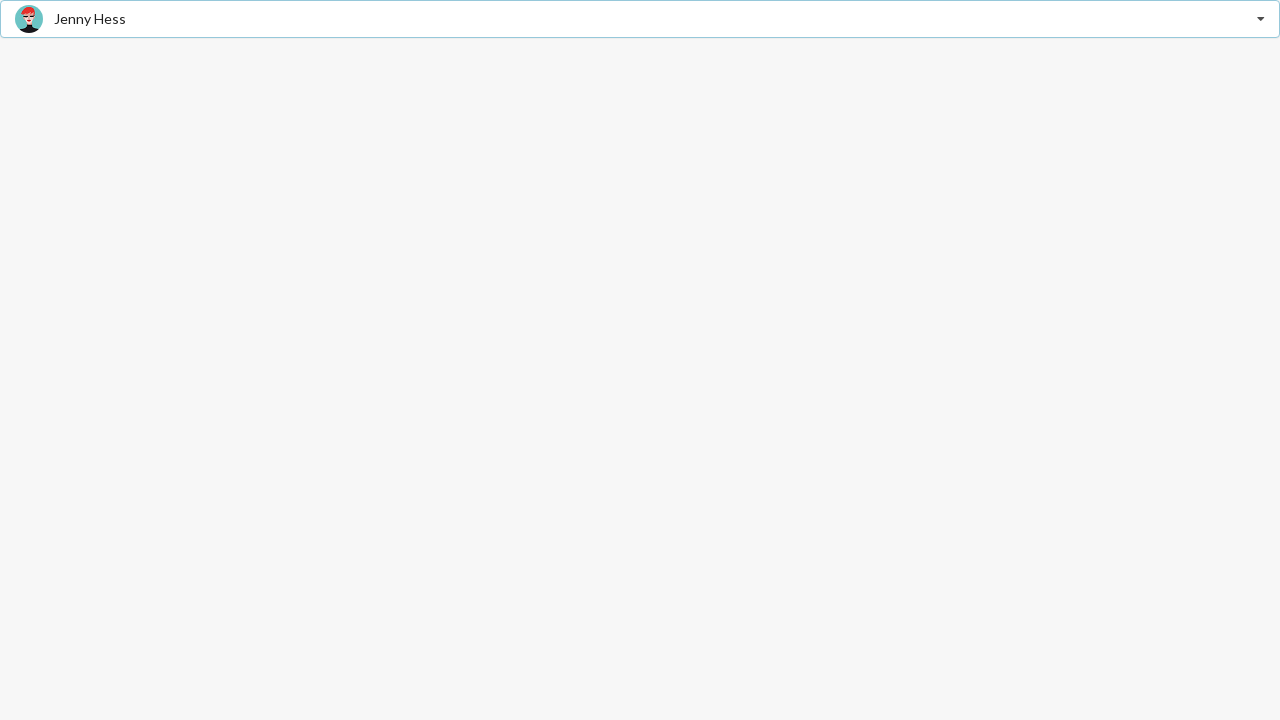

Clicked dropdown to open menu again at (640, 19) on div.dropdown
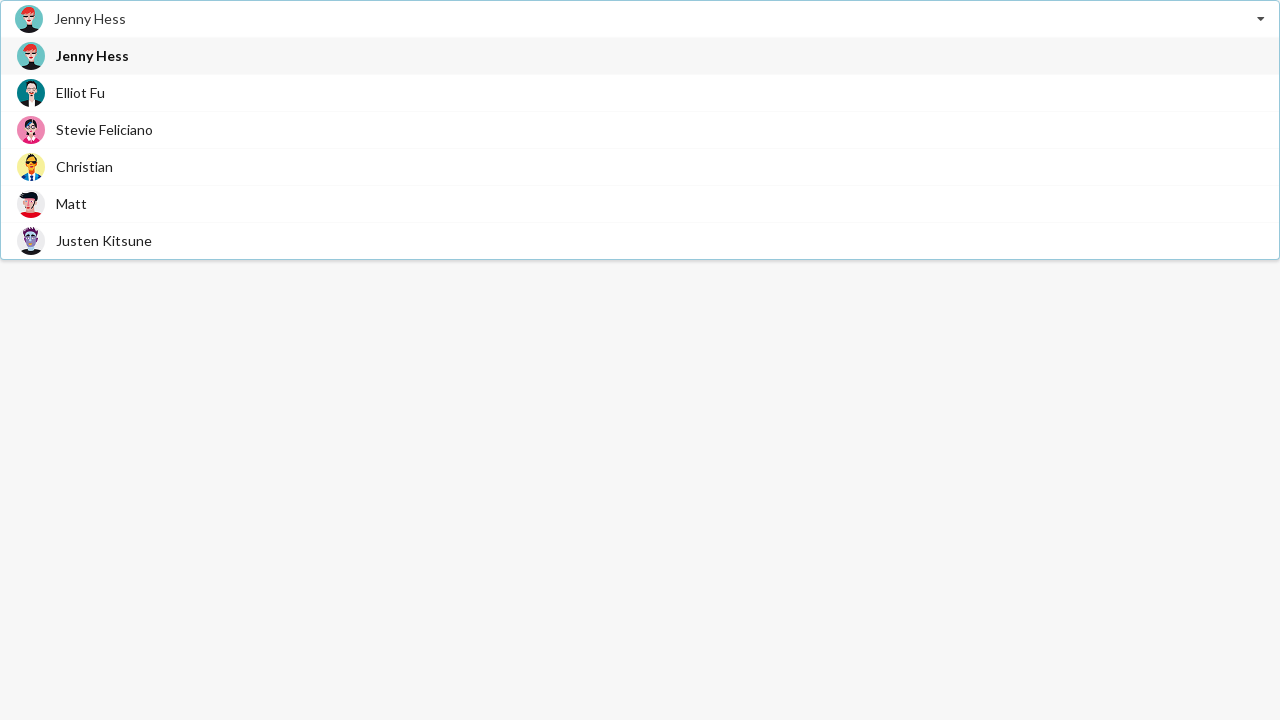

Dropdown menu items loaded
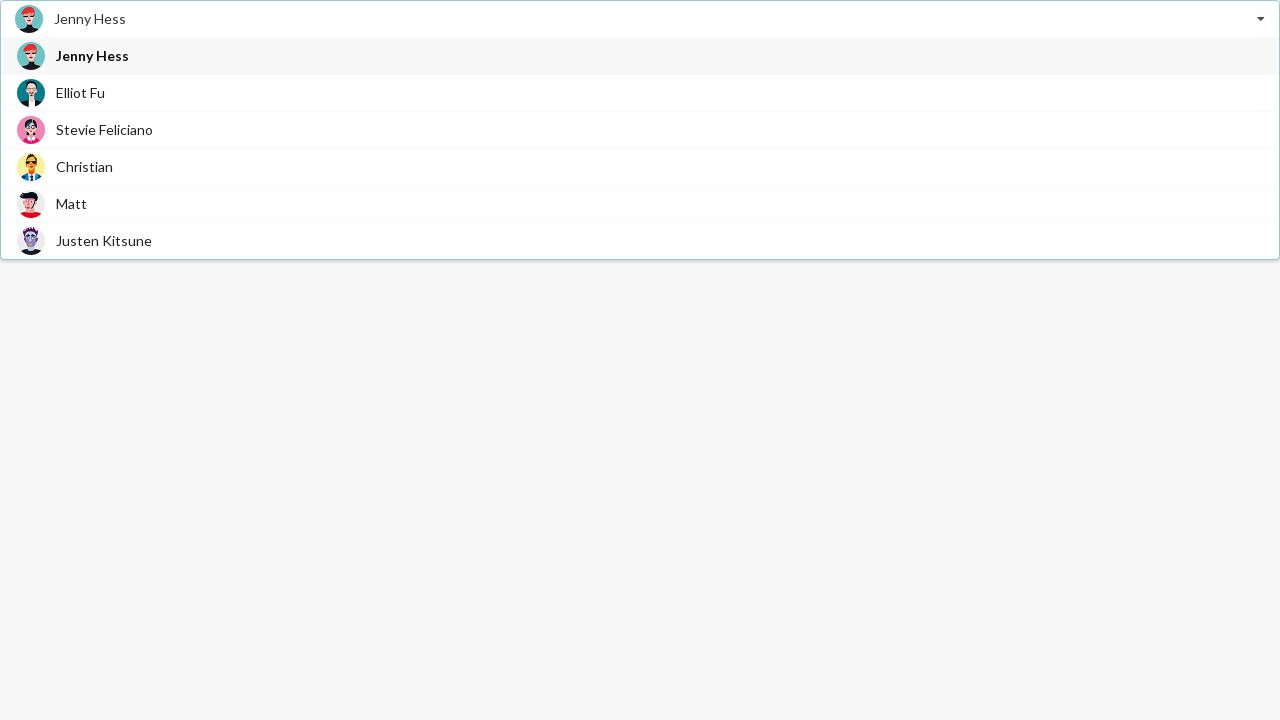

Selected 'Justen Kitsune' from dropdown at (104, 240) on div.item>span.text:has-text('Justen Kitsune')
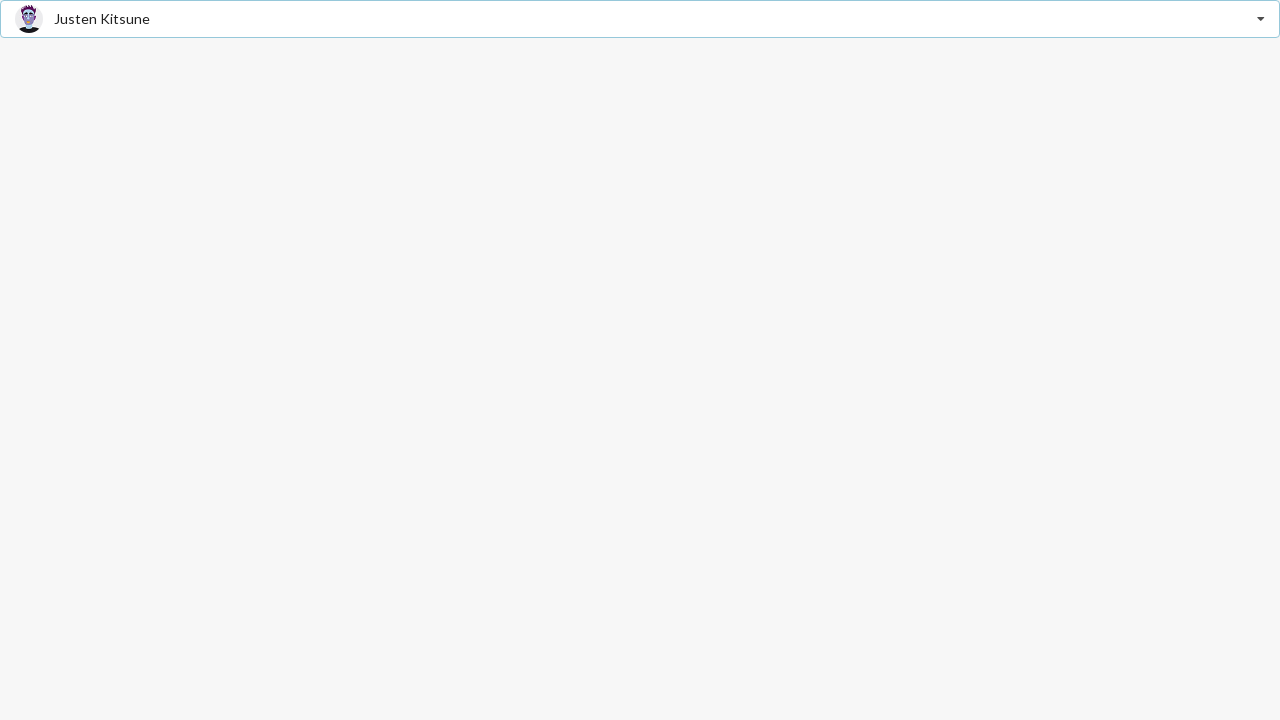

Retrieved selected dropdown value
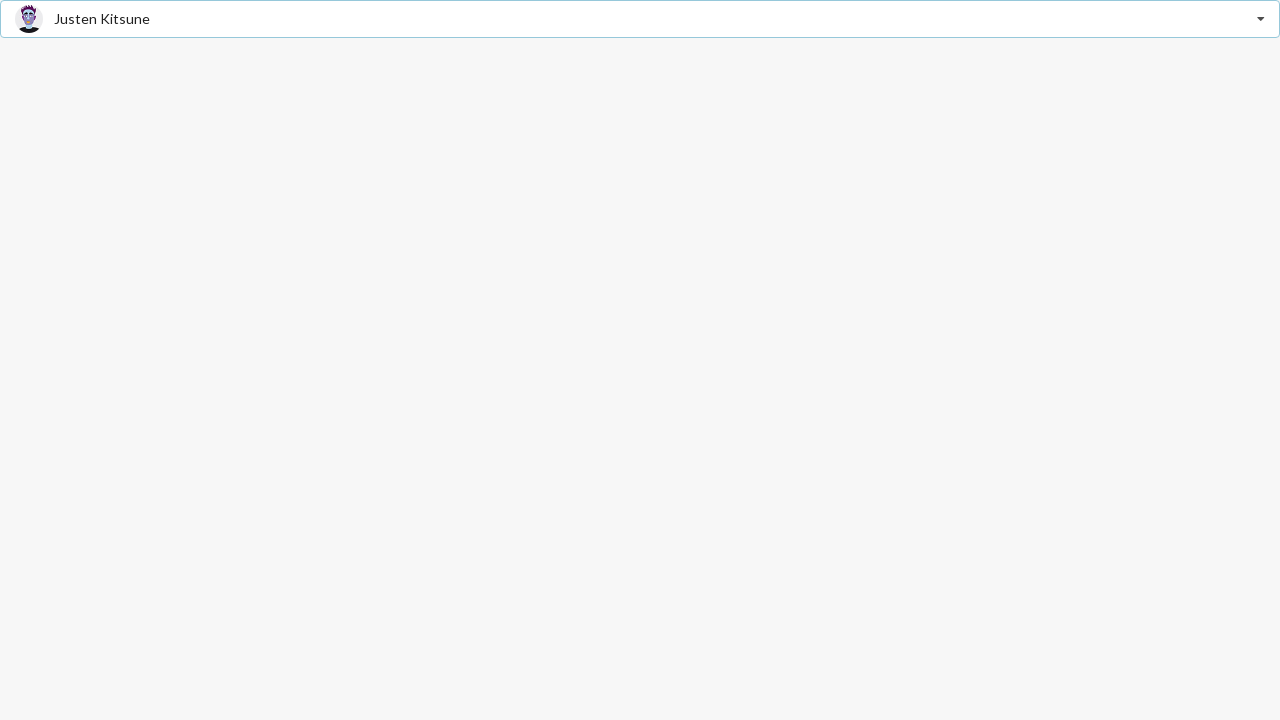

Verified that 'Justen Kitsune' is the selected value
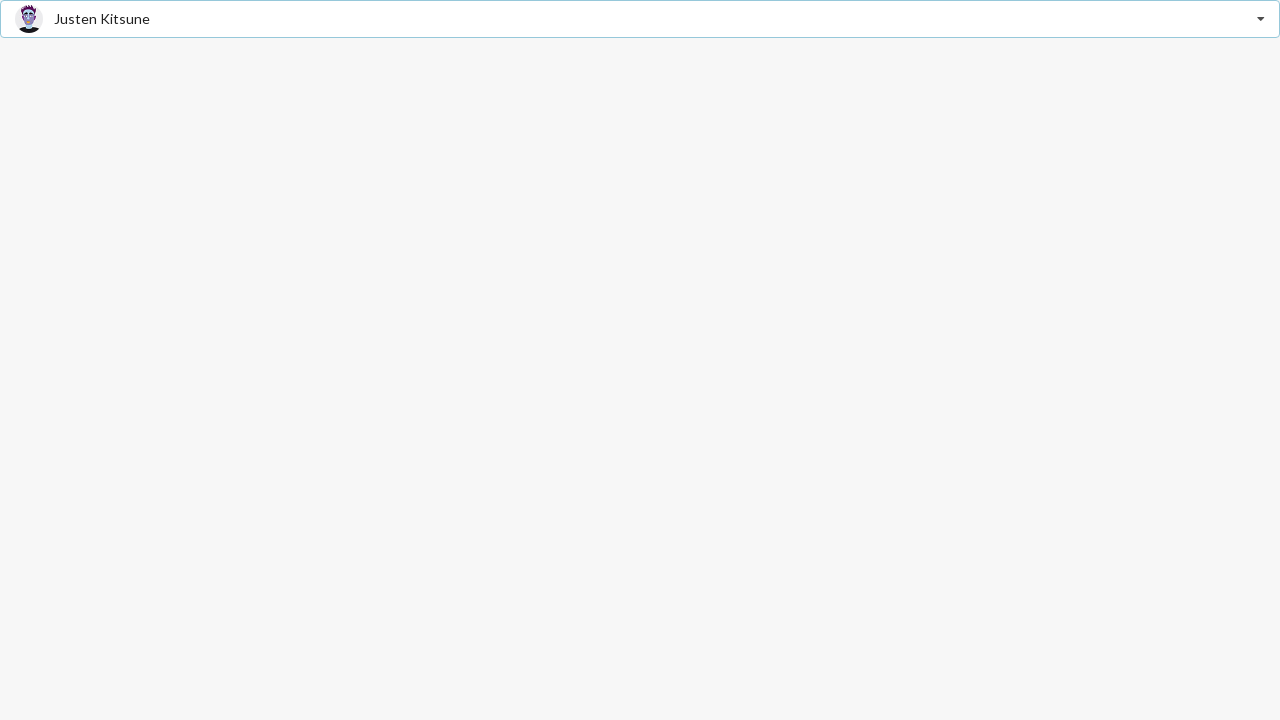

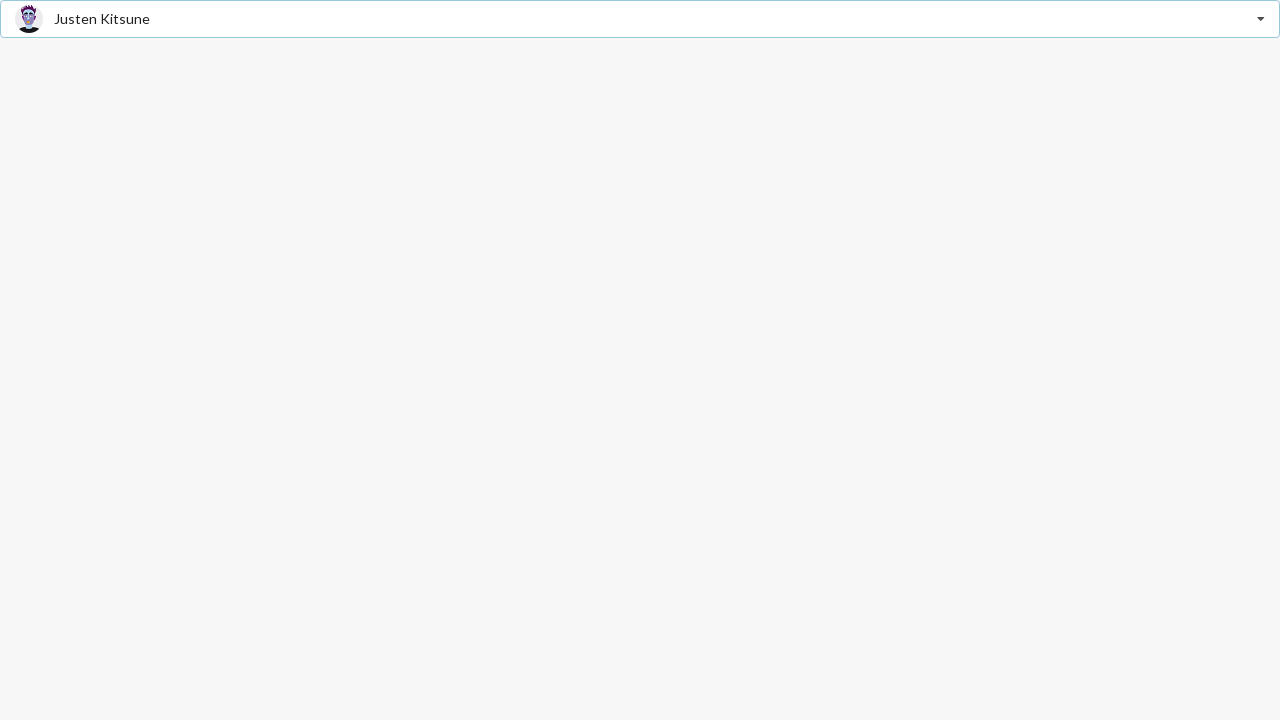